Opens all links in the first footer column in new tabs using keyboard shortcuts

Starting URL: https://www.rahulshettyacademy.com/AutomationPractice/

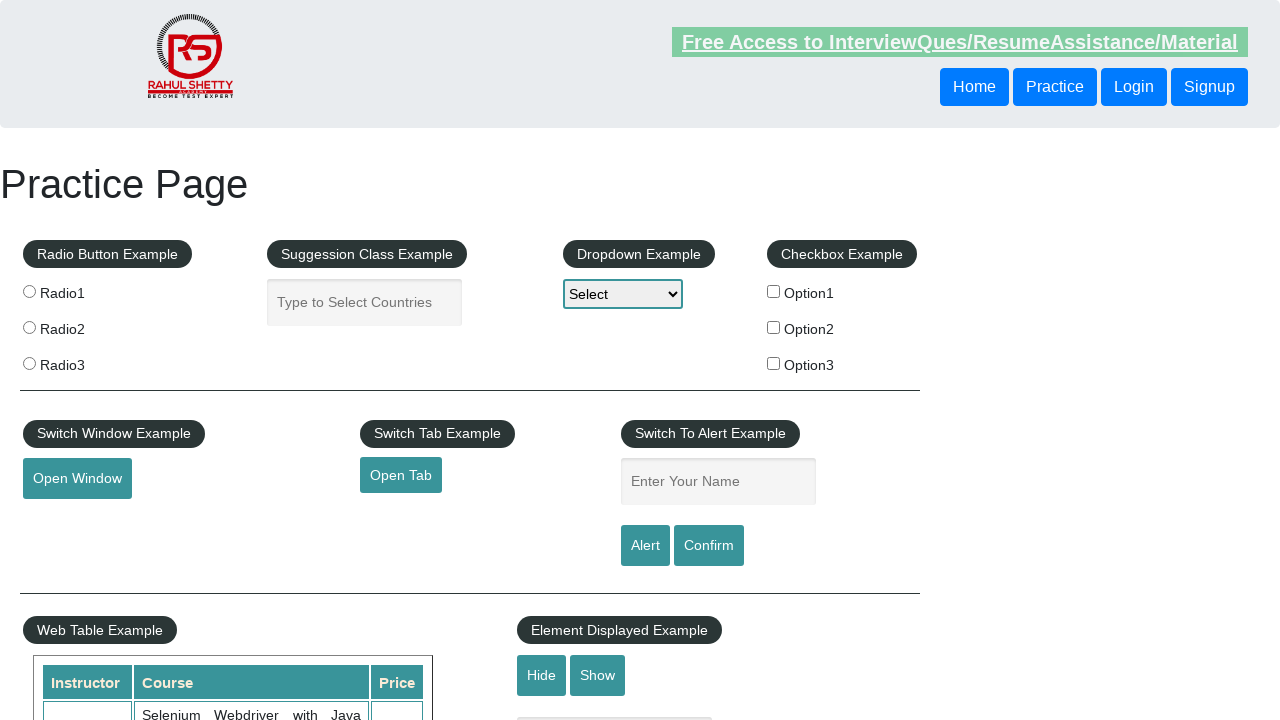

Navigated to AutomationPractice page
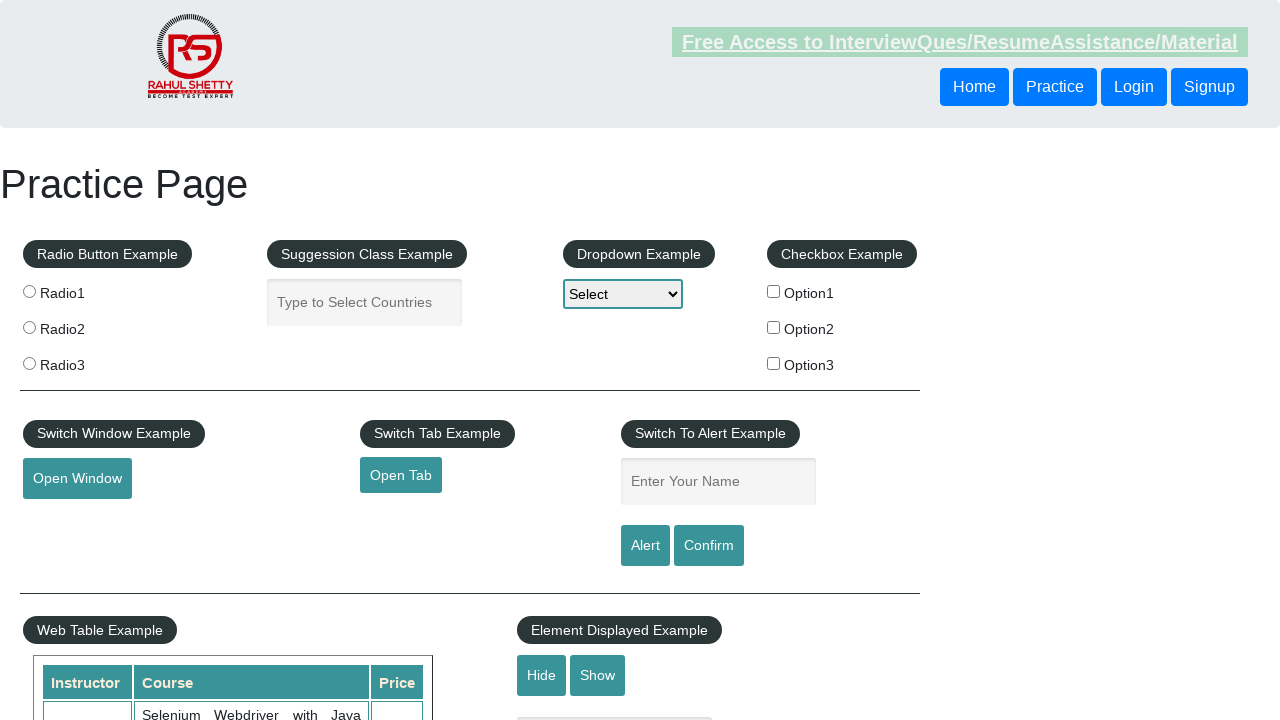

Located footer section with id 'gf-BIG'
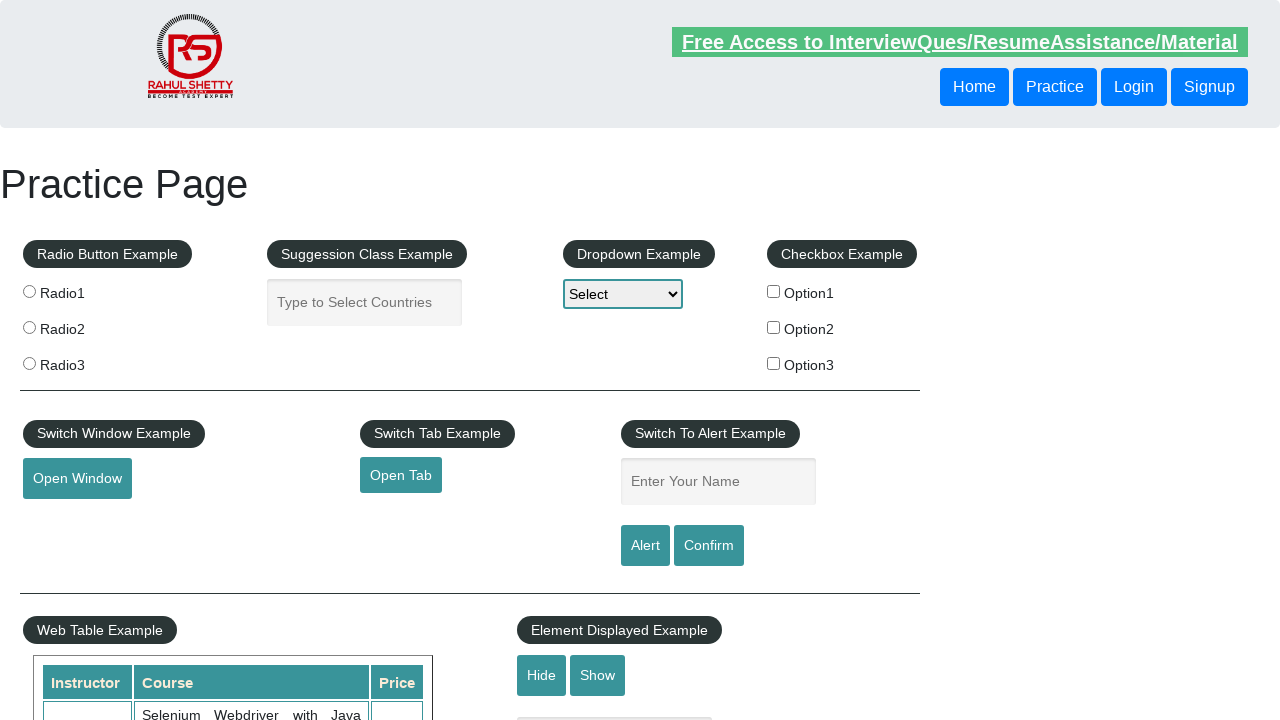

Located first column of footer table
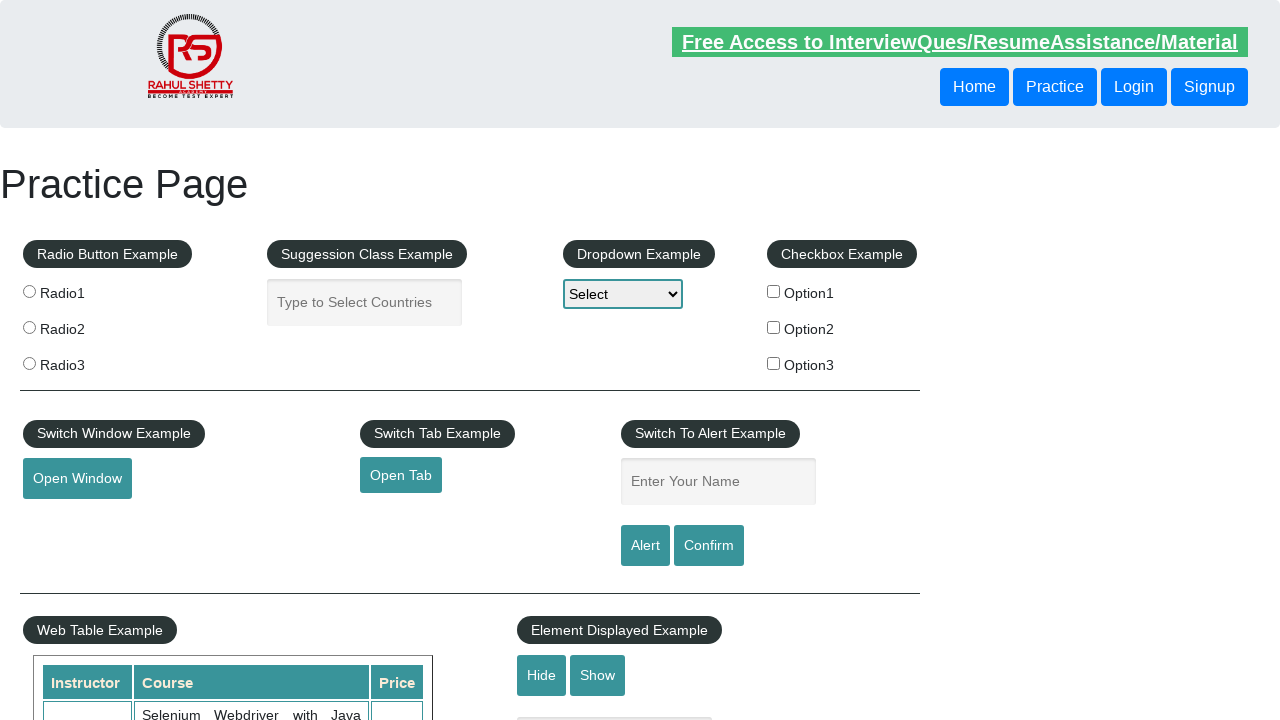

Found 5 links in first footer column
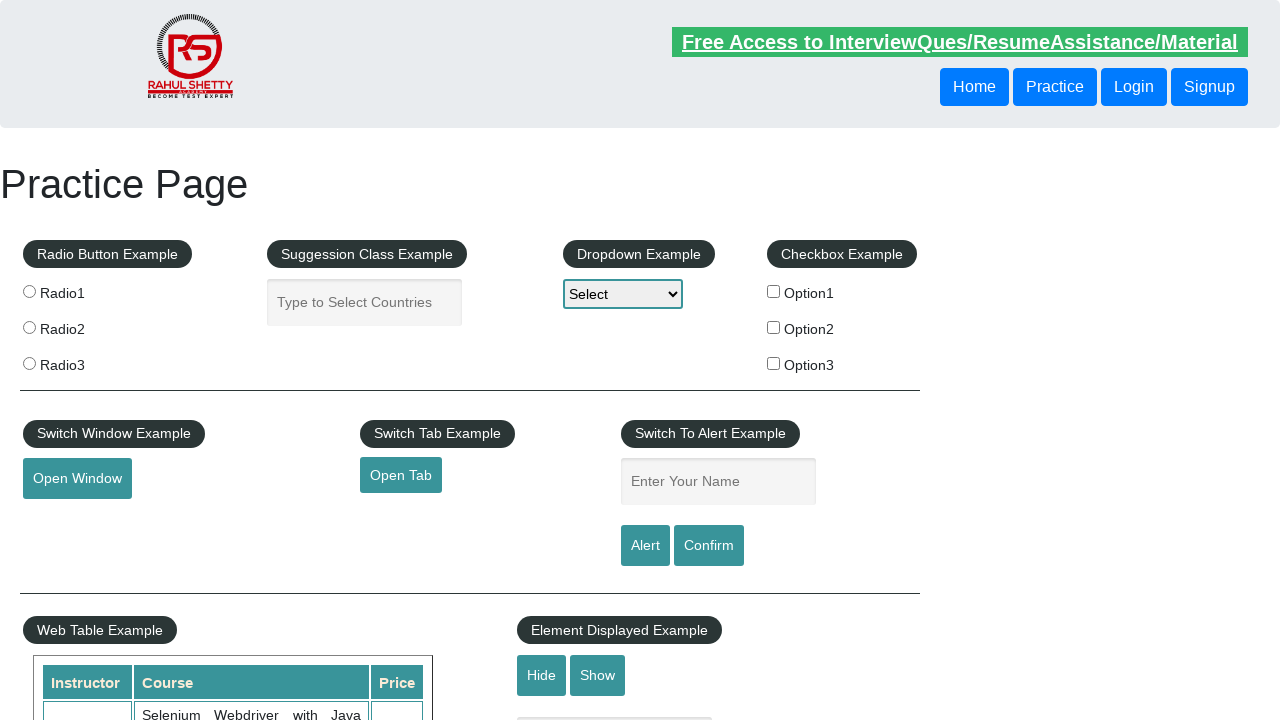

Opened link 1 in new tab using Ctrl+Click at (68, 520) on xpath=//table[@class='gf-t']/tbody/tr/td[1] >> a >> nth=1
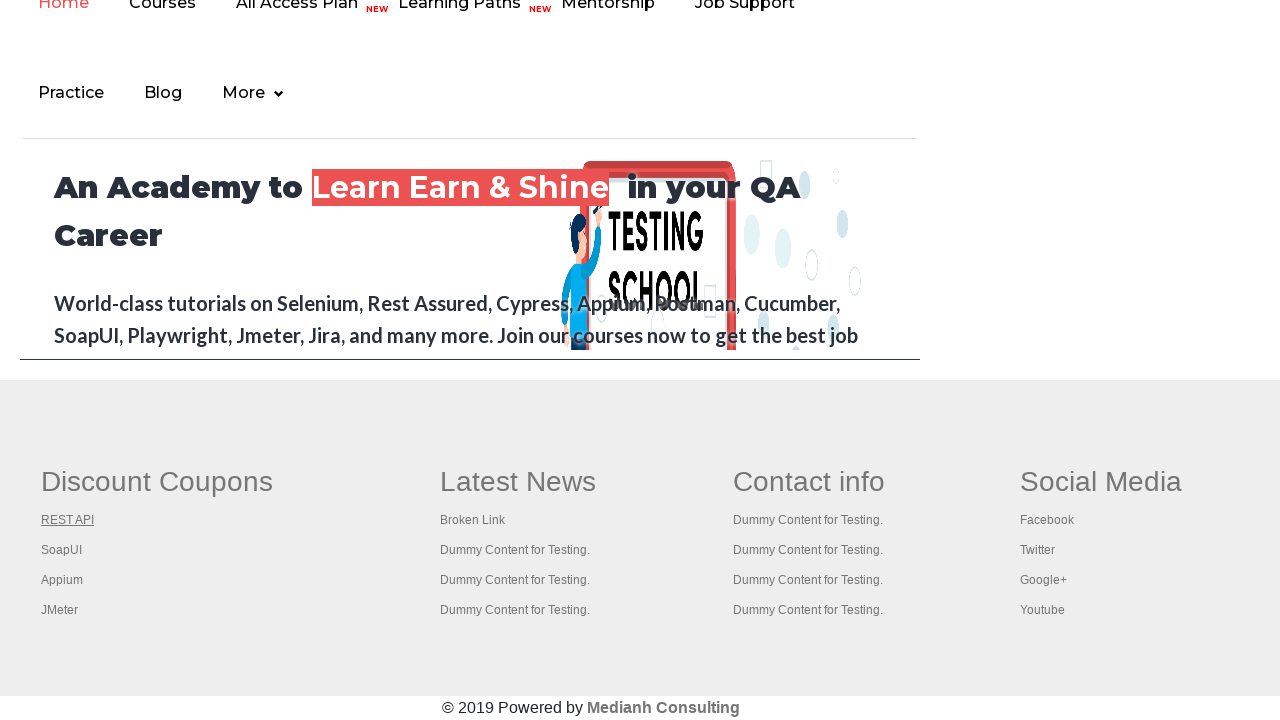

Opened link 2 in new tab using Ctrl+Click at (62, 550) on xpath=//table[@class='gf-t']/tbody/tr/td[1] >> a >> nth=2
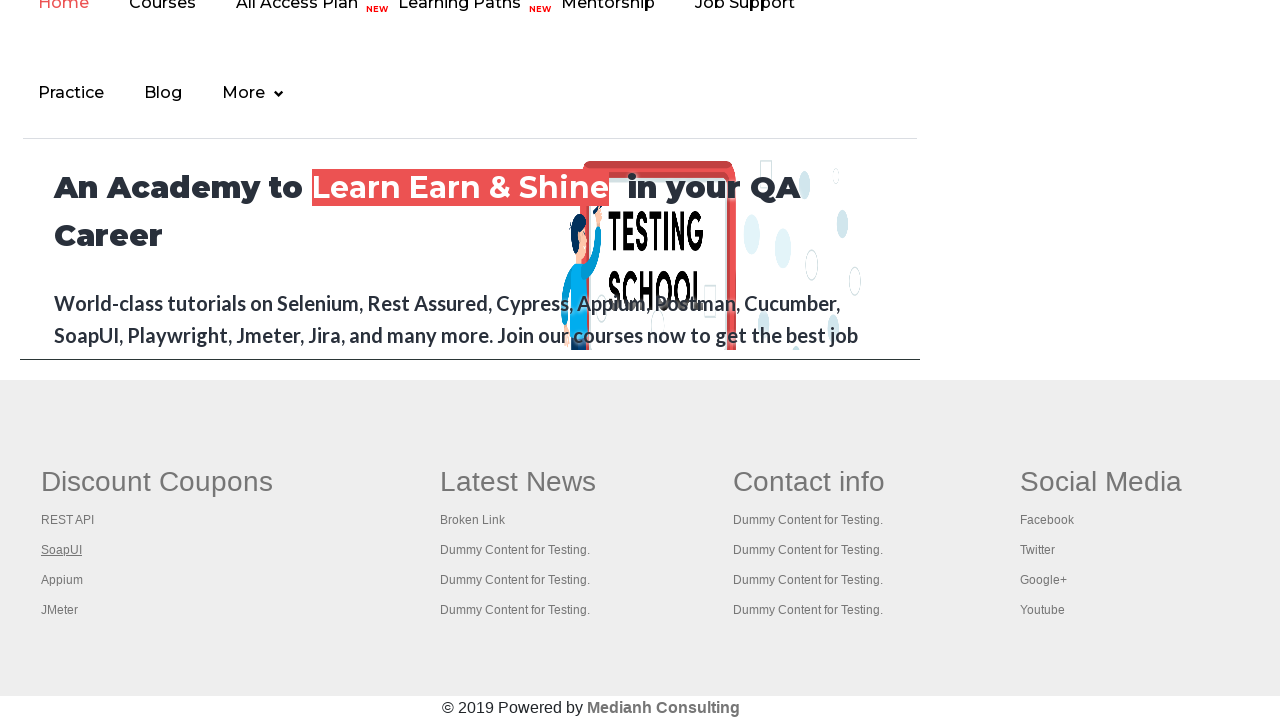

Opened link 3 in new tab using Ctrl+Click at (62, 580) on xpath=//table[@class='gf-t']/tbody/tr/td[1] >> a >> nth=3
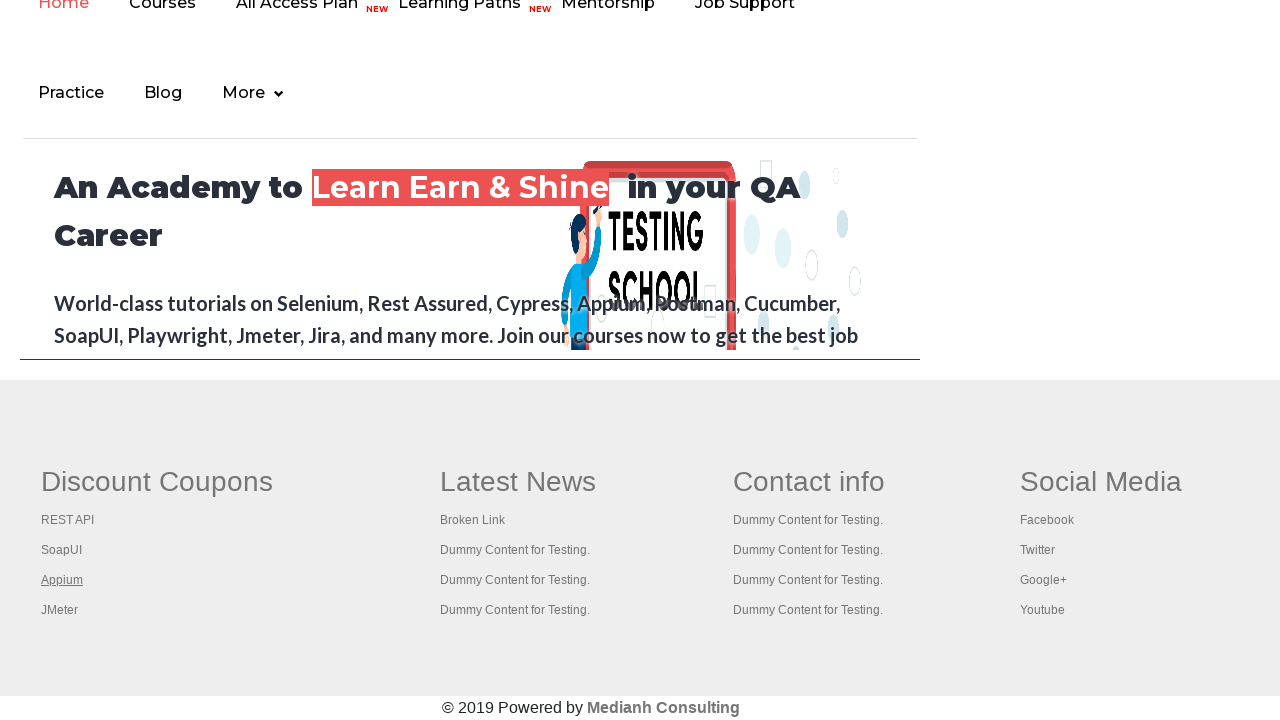

Opened link 4 in new tab using Ctrl+Click at (60, 610) on xpath=//table[@class='gf-t']/tbody/tr/td[1] >> a >> nth=4
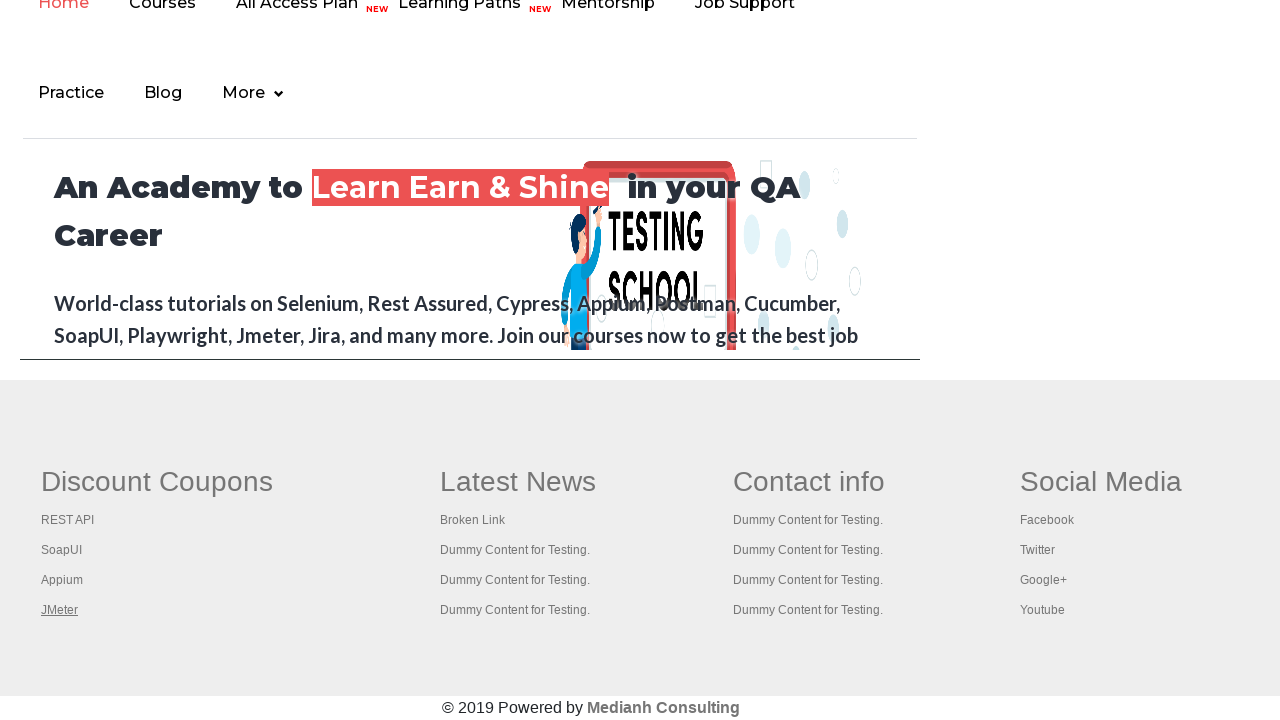

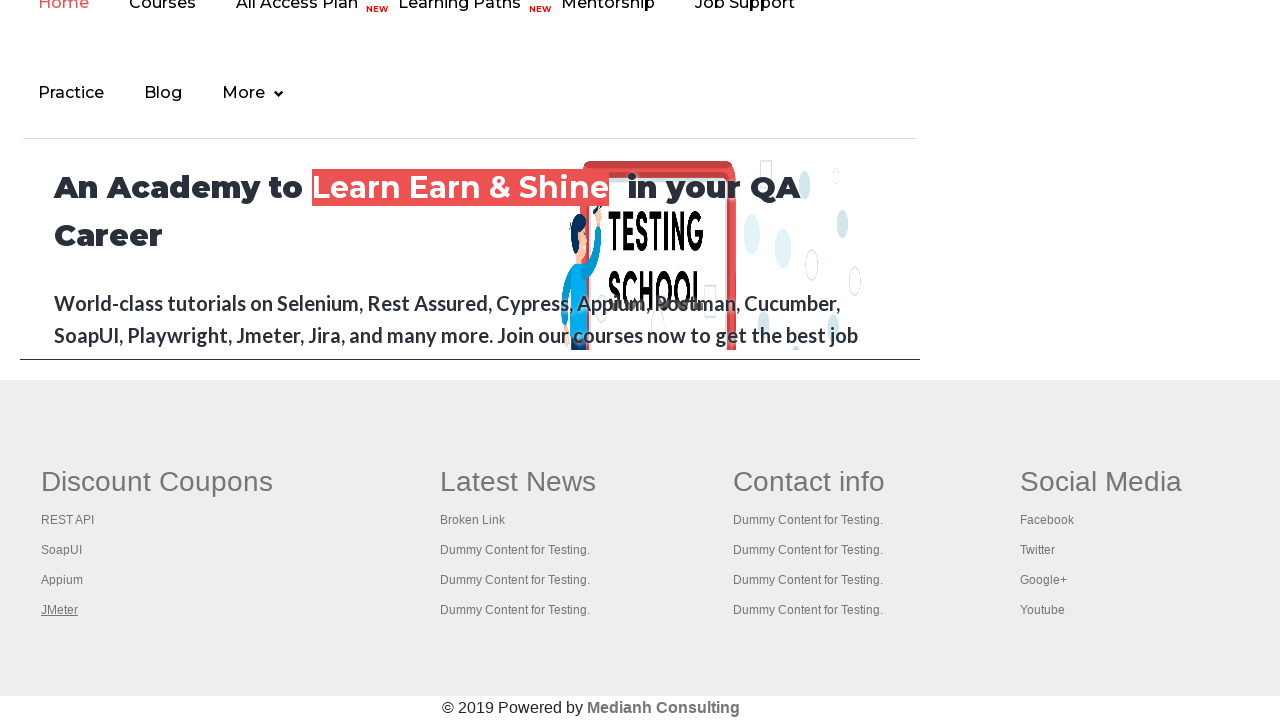